Tests mouse hover functionality by navigating to the hovers page and hovering over an element to reveal hidden content

Starting URL: https://the-internet.herokuapp.com/

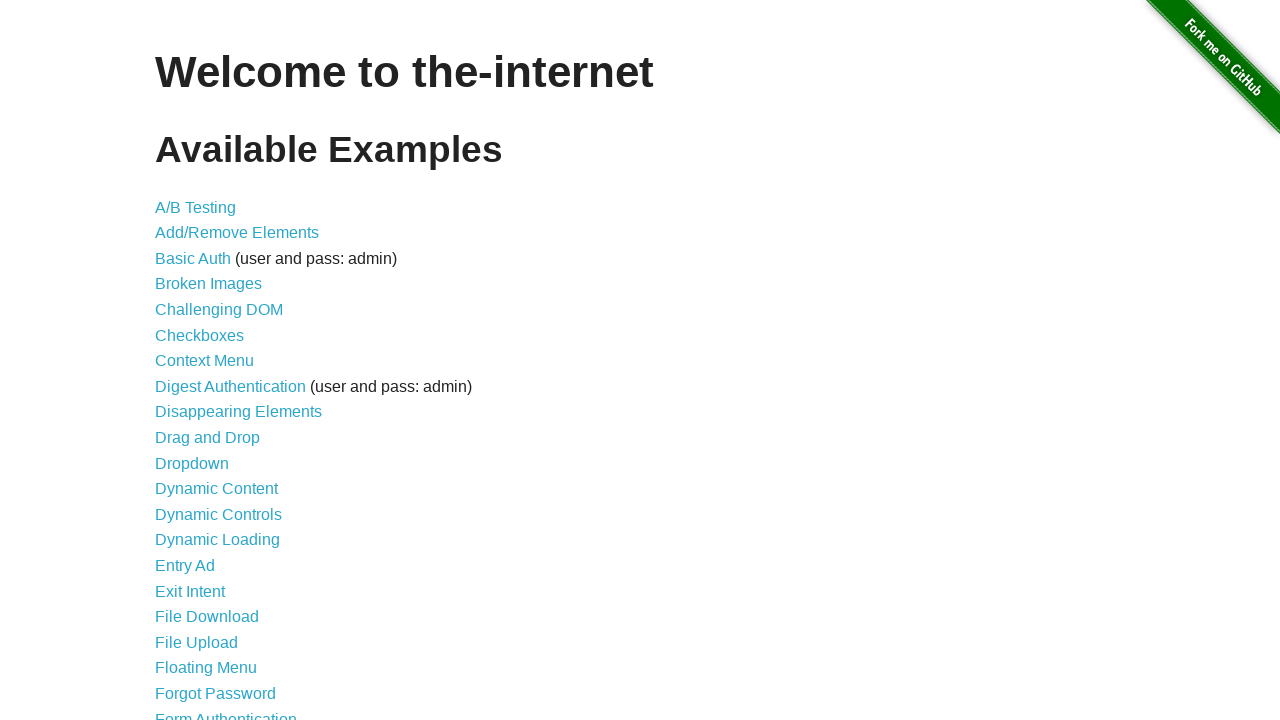

Clicked on the Hovers link at (180, 360) on a:has-text('Hovers')
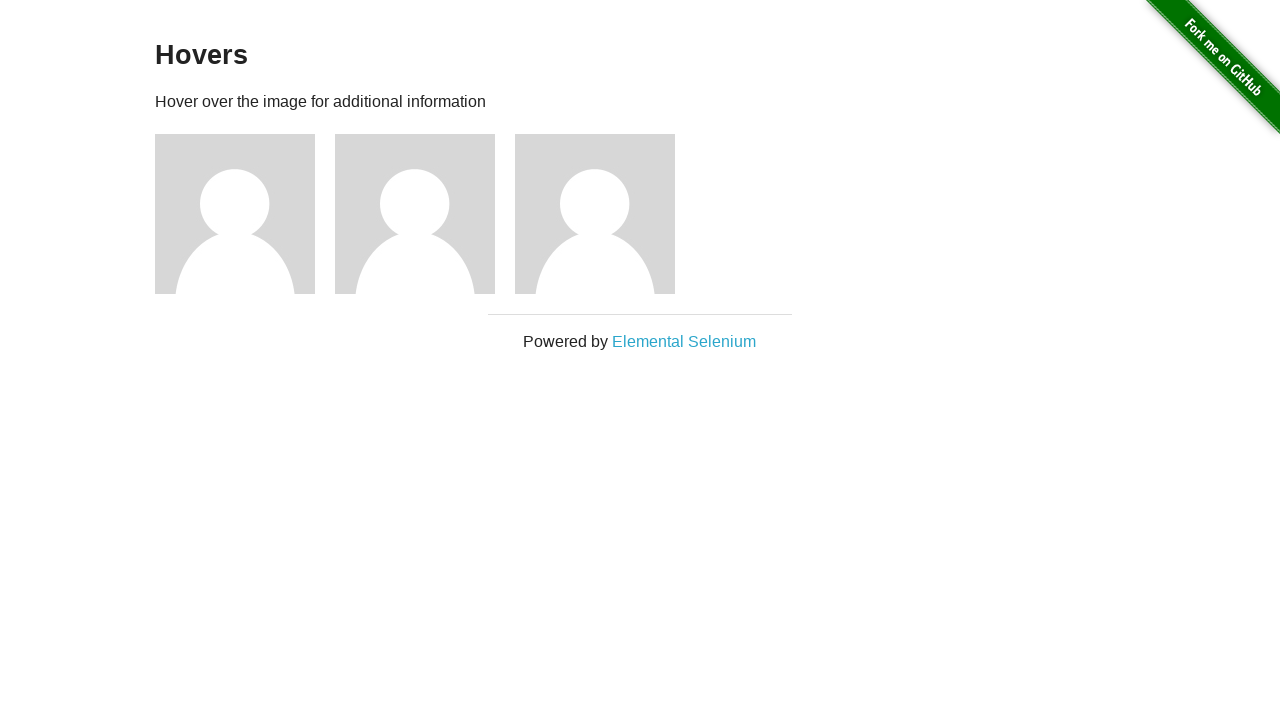

Hovered over the second figure element to reveal hidden content at (425, 214) on (//div[@class='figure'])[2]
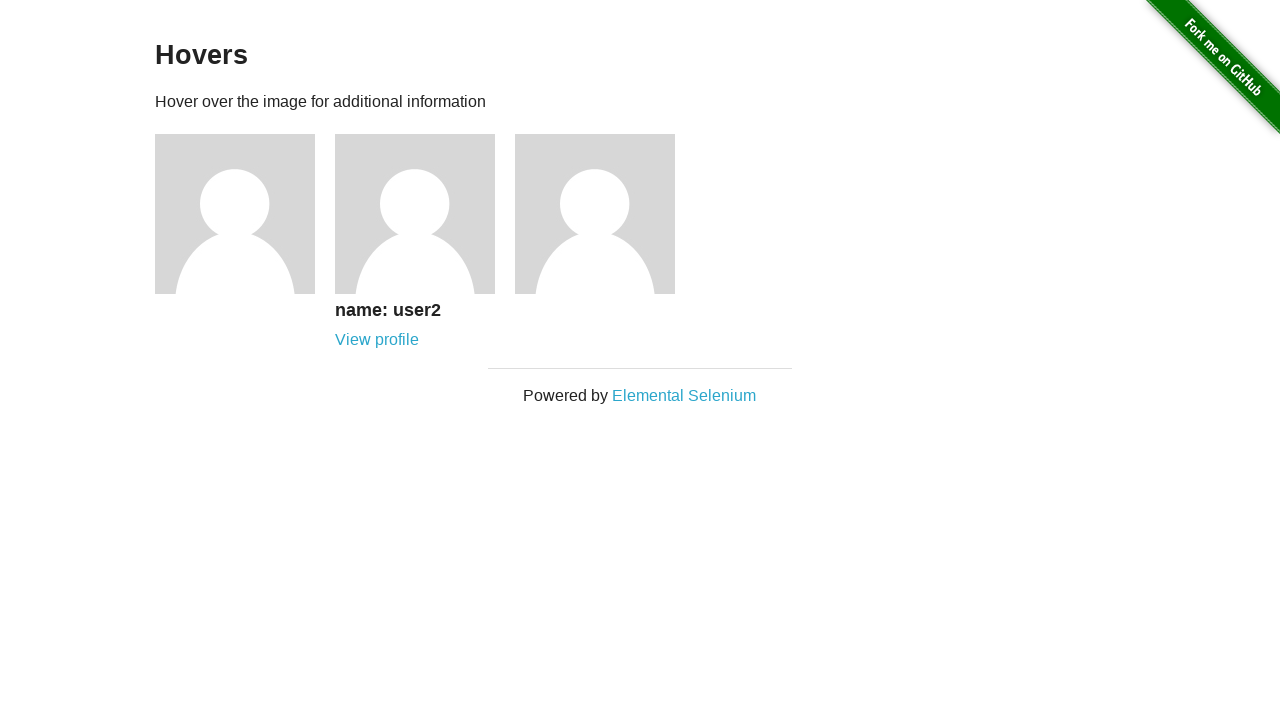

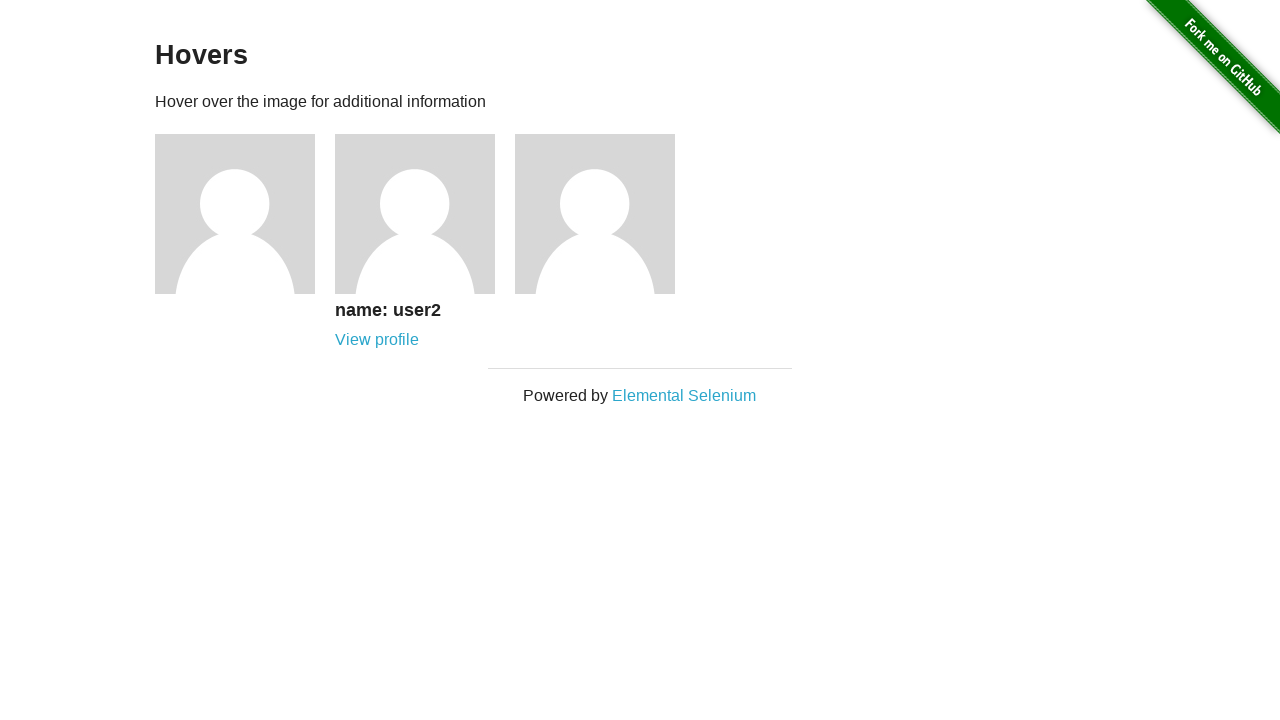